Navigates to the Sauce Demo page and maximizes the browser window

Starting URL: https://www.saucedemo.com/

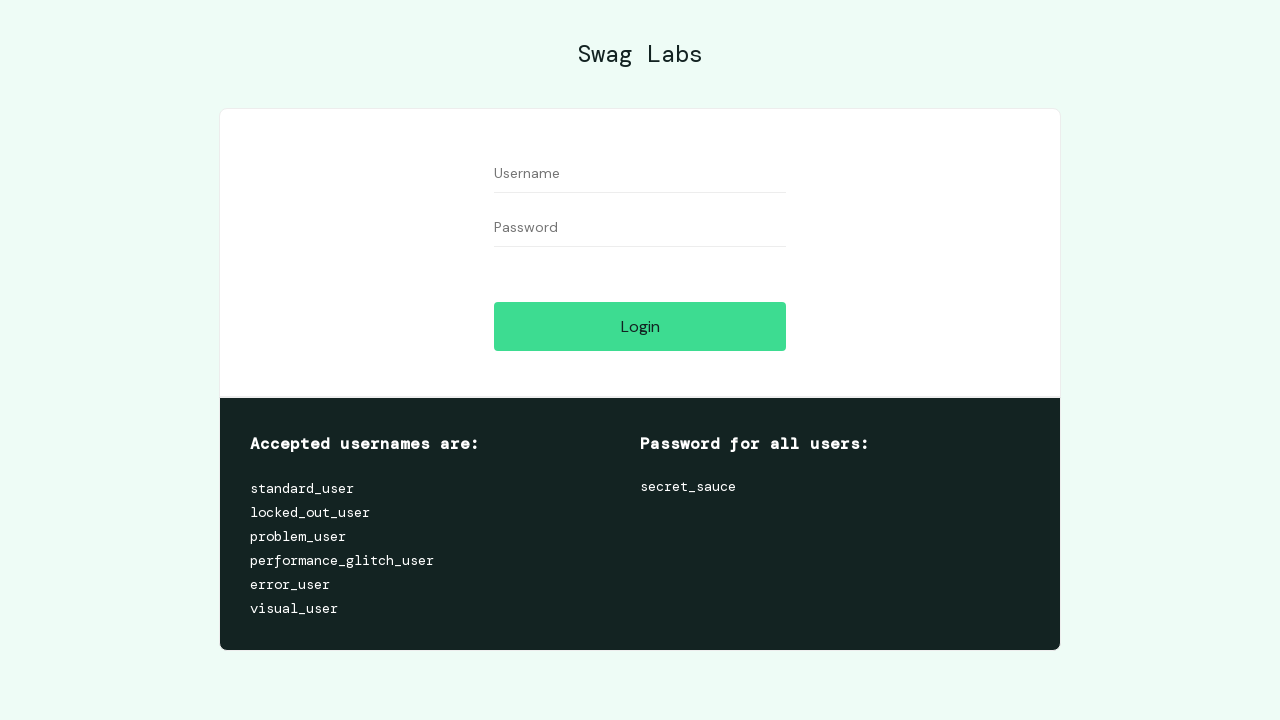

Navigated to Sauce Demo page at https://www.saucedemo.com/
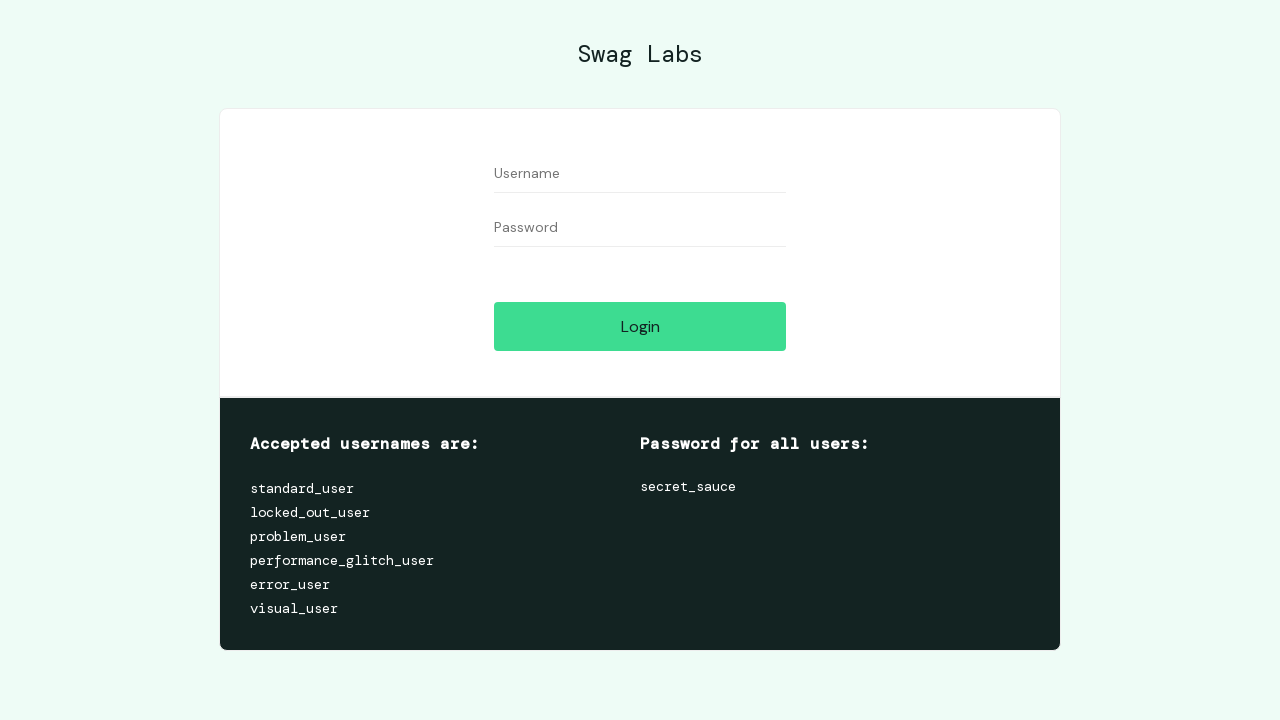

Maximized browser window to 1920x1080
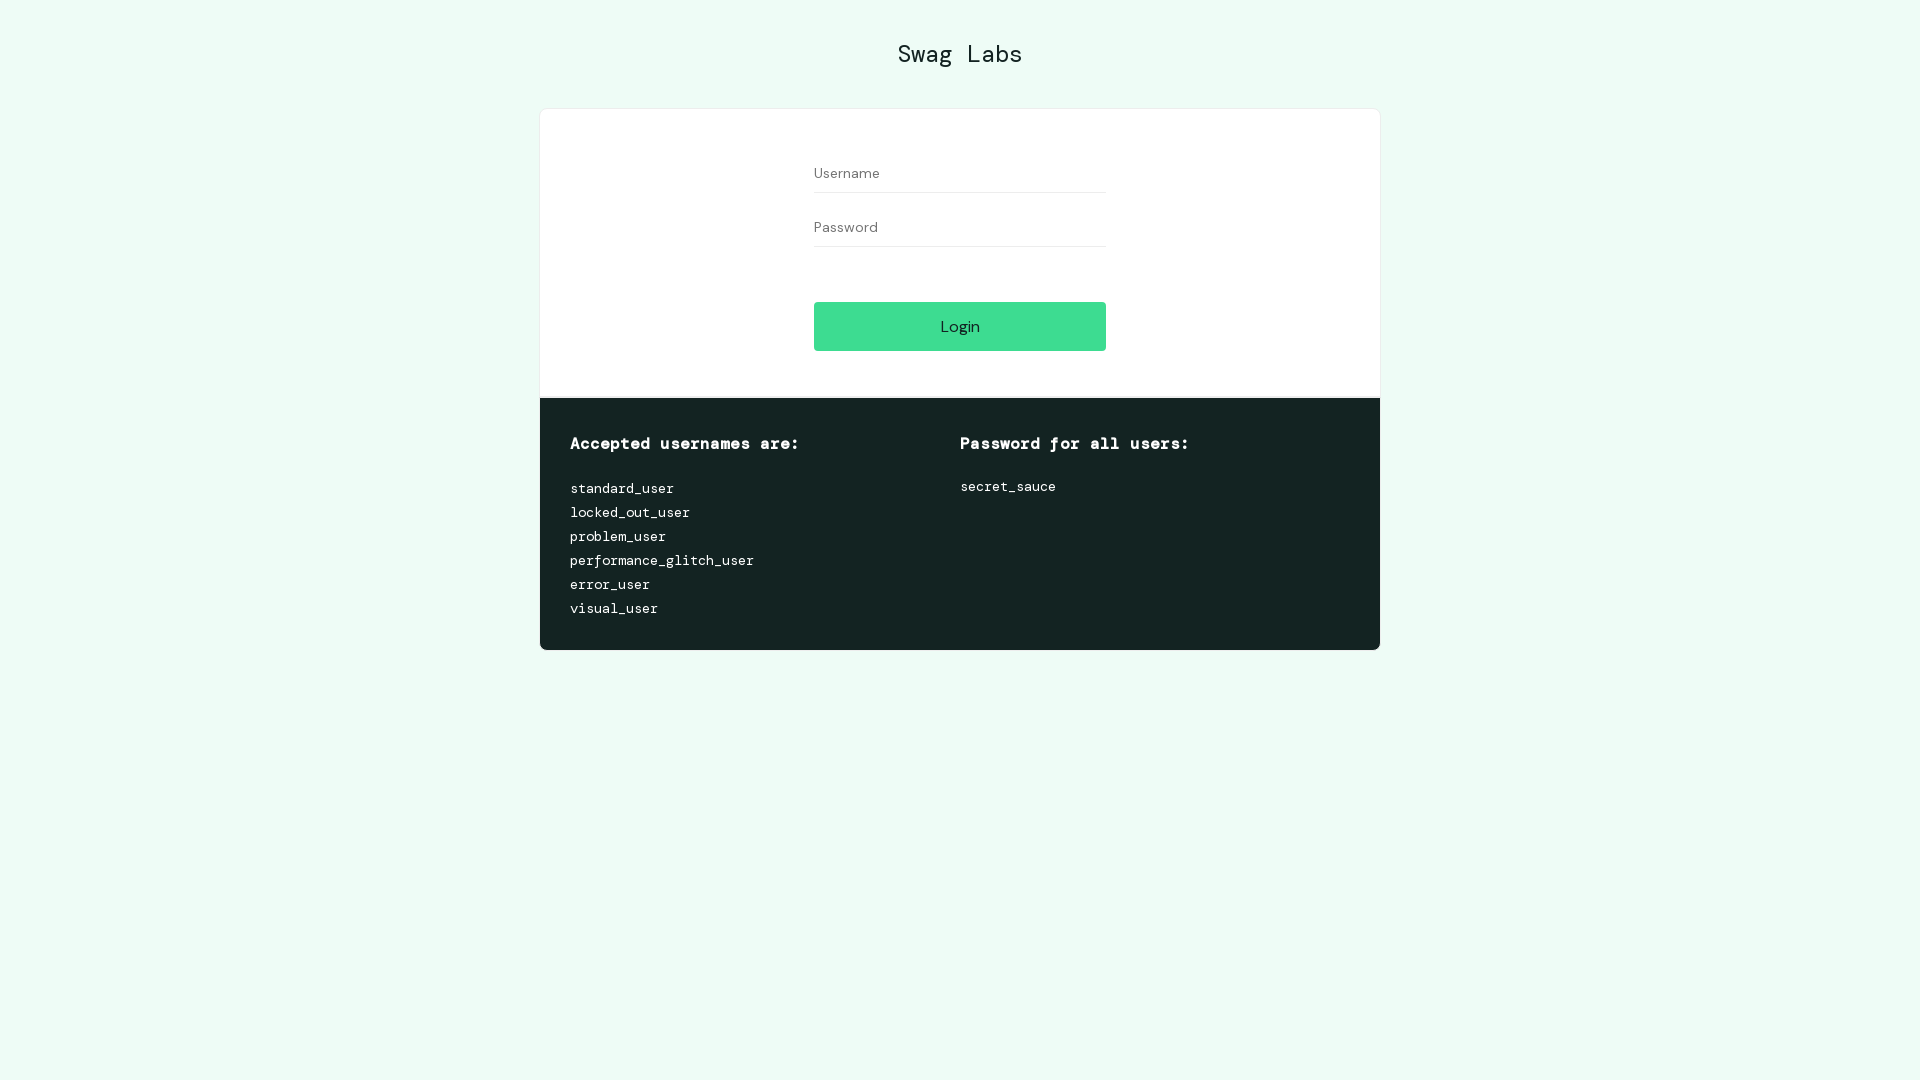

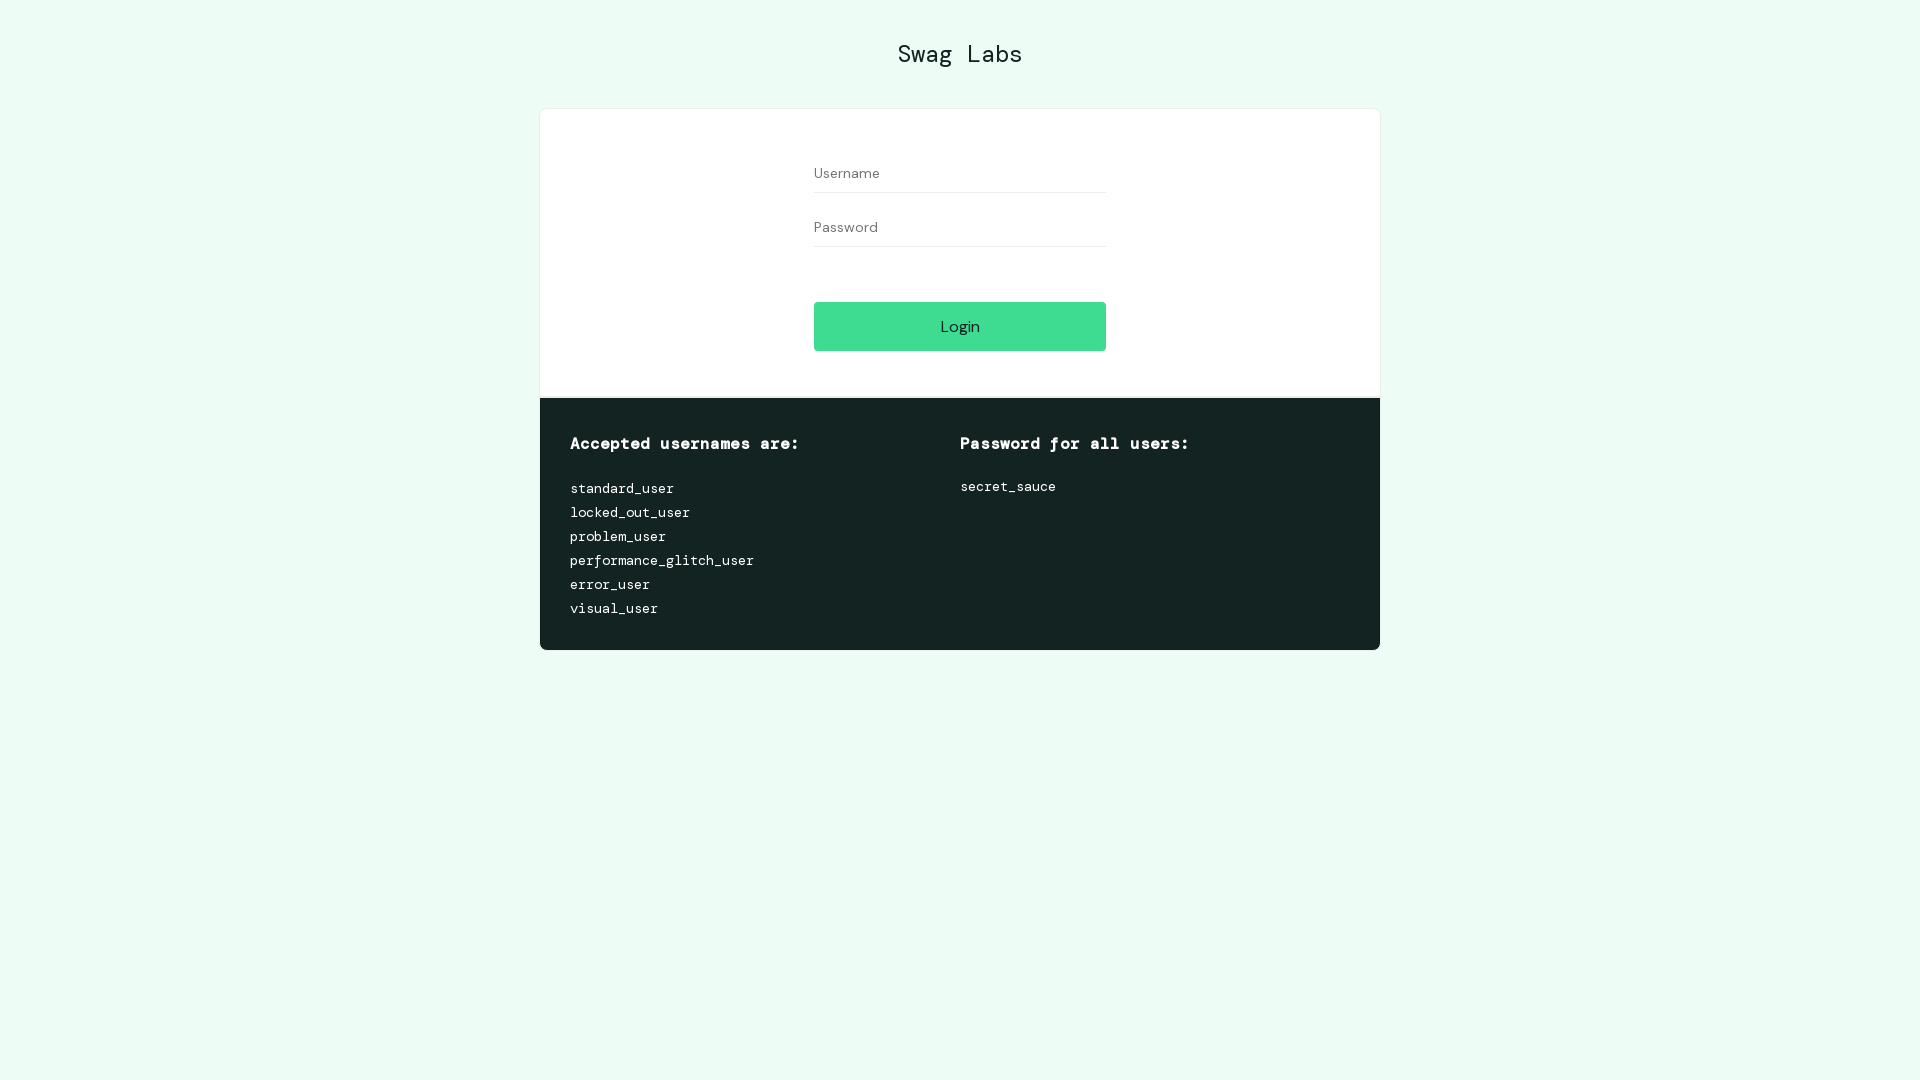